Tests JavaScript confirm dialog by clicking confirm button and accepting it

Starting URL: https://the-internet.herokuapp.com/javascript_alerts

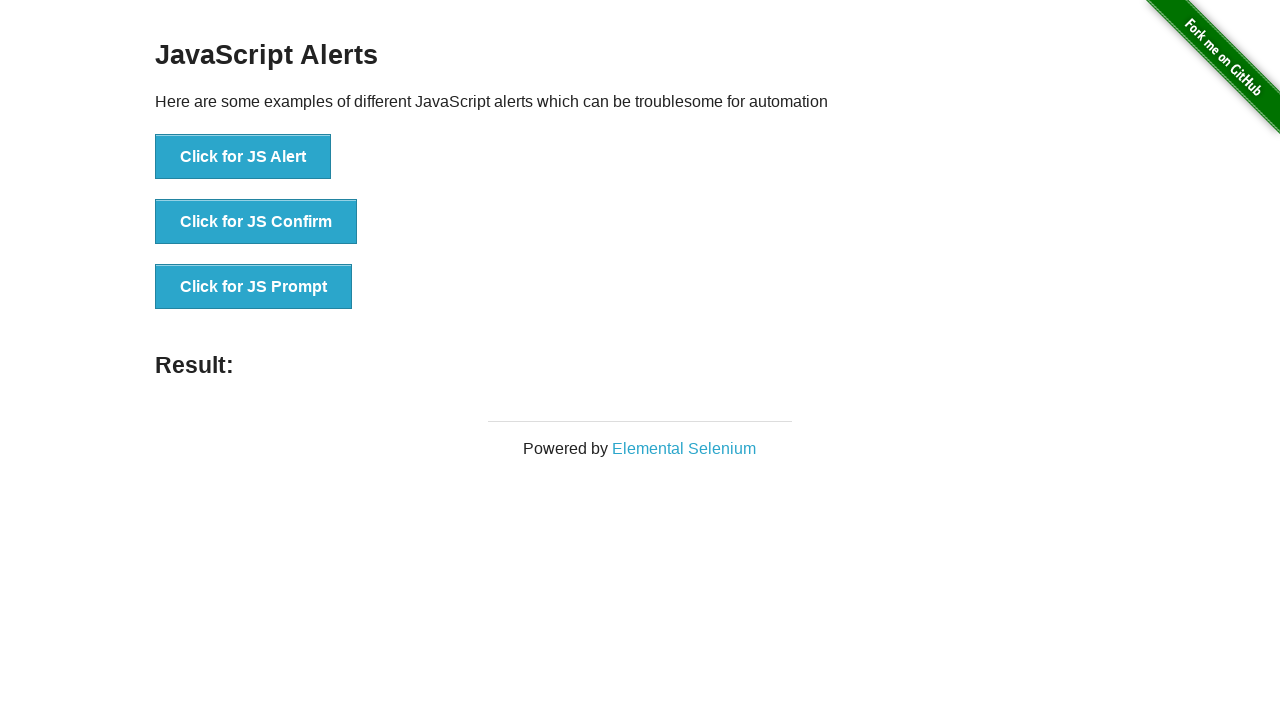

Set up dialog handler to accept confirm dialogs
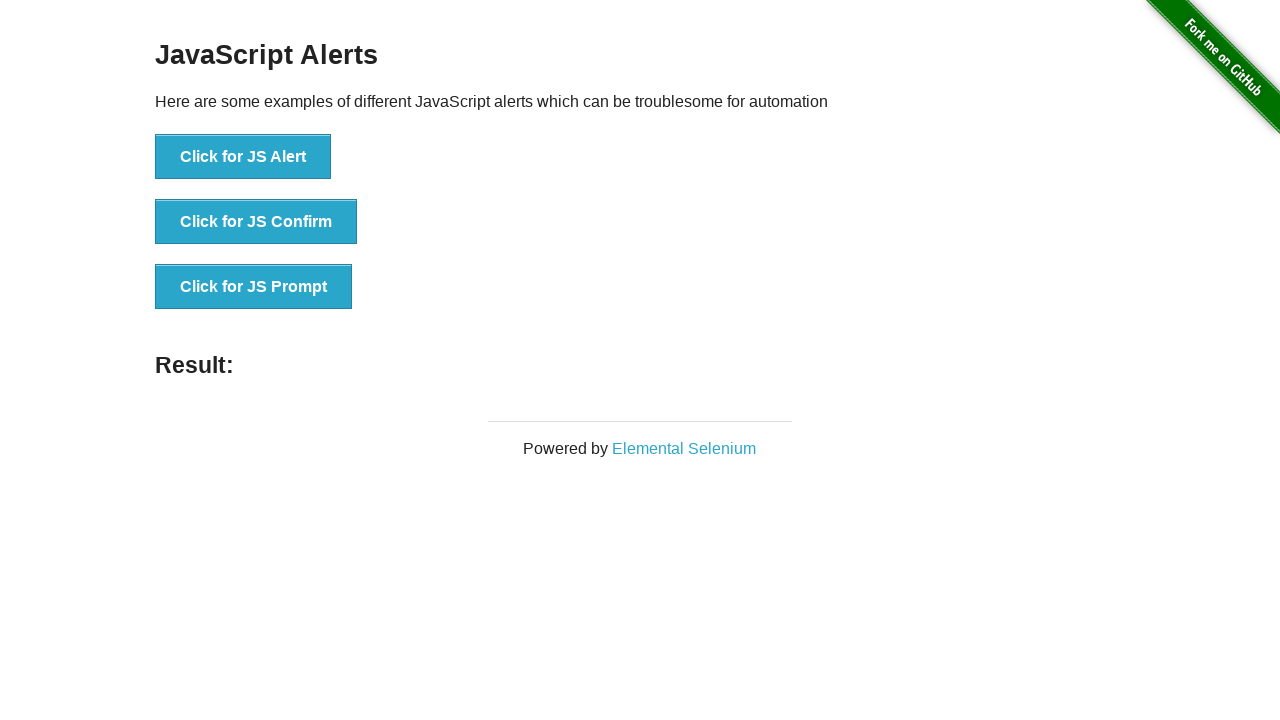

Clicked the JavaScript confirm button at (256, 222) on [onclick='jsConfirm()']
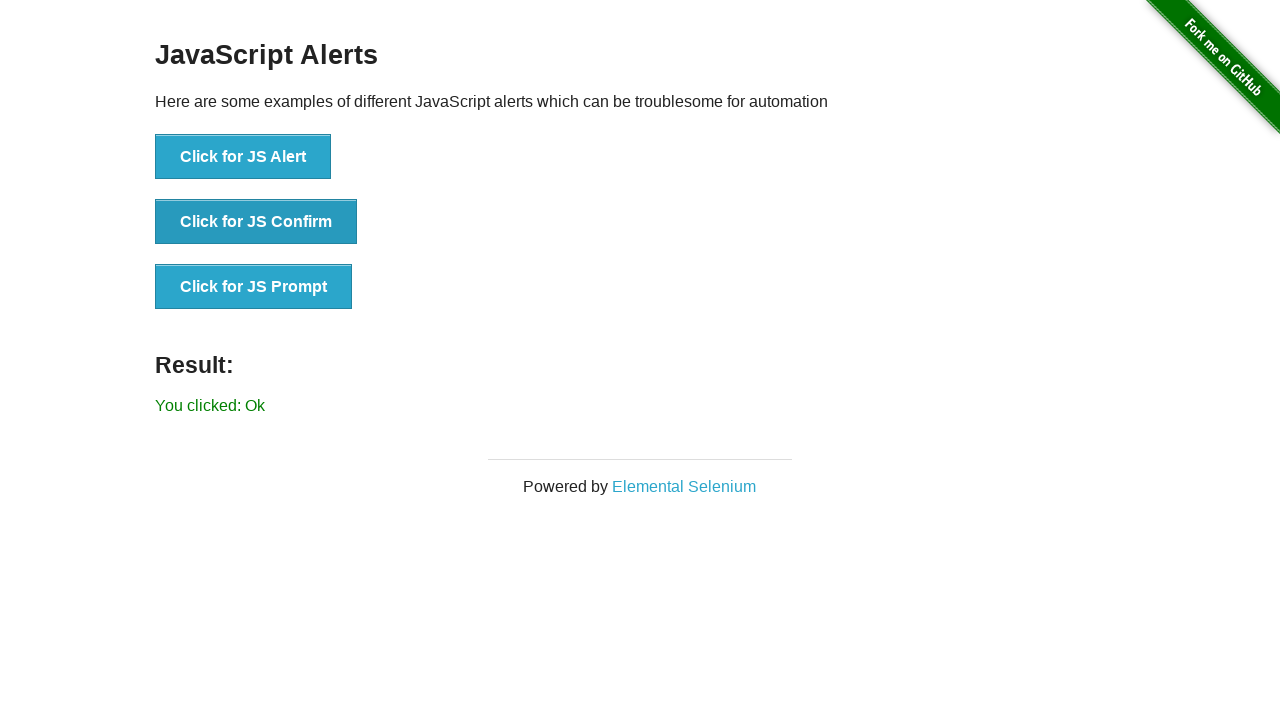

Confirmed dialog was accepted - result text updated to 'You clicked: Ok'
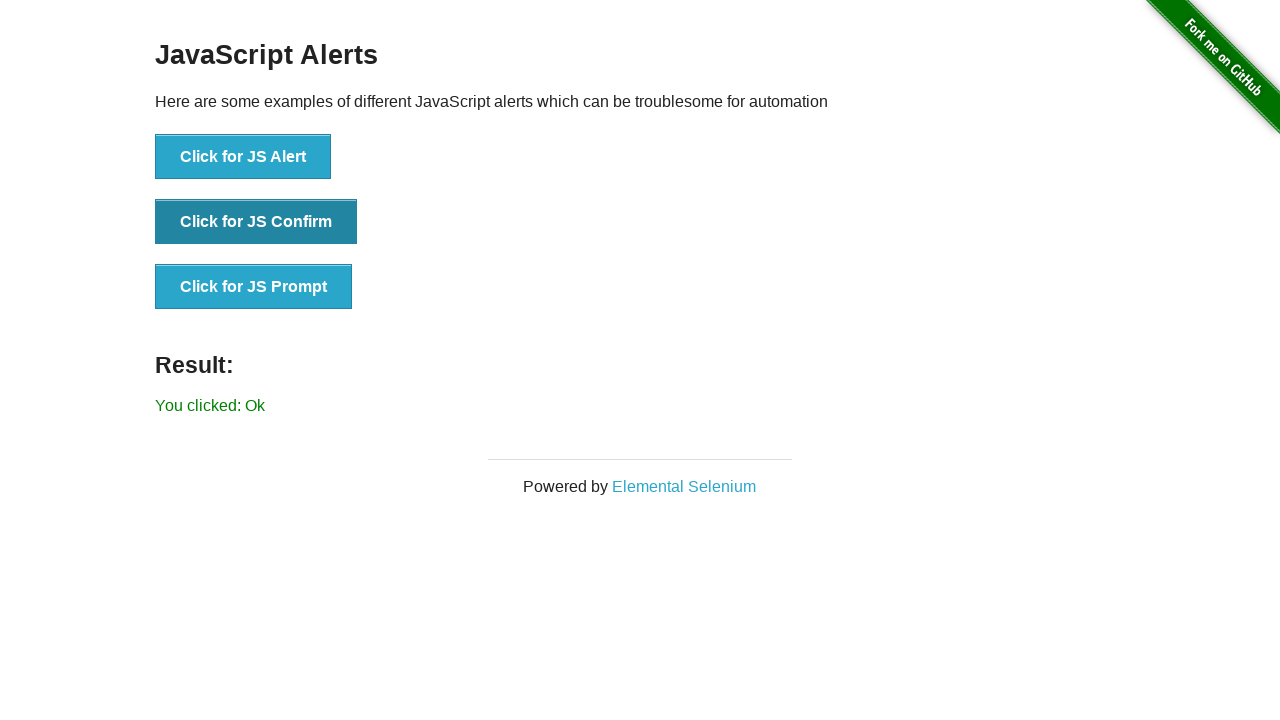

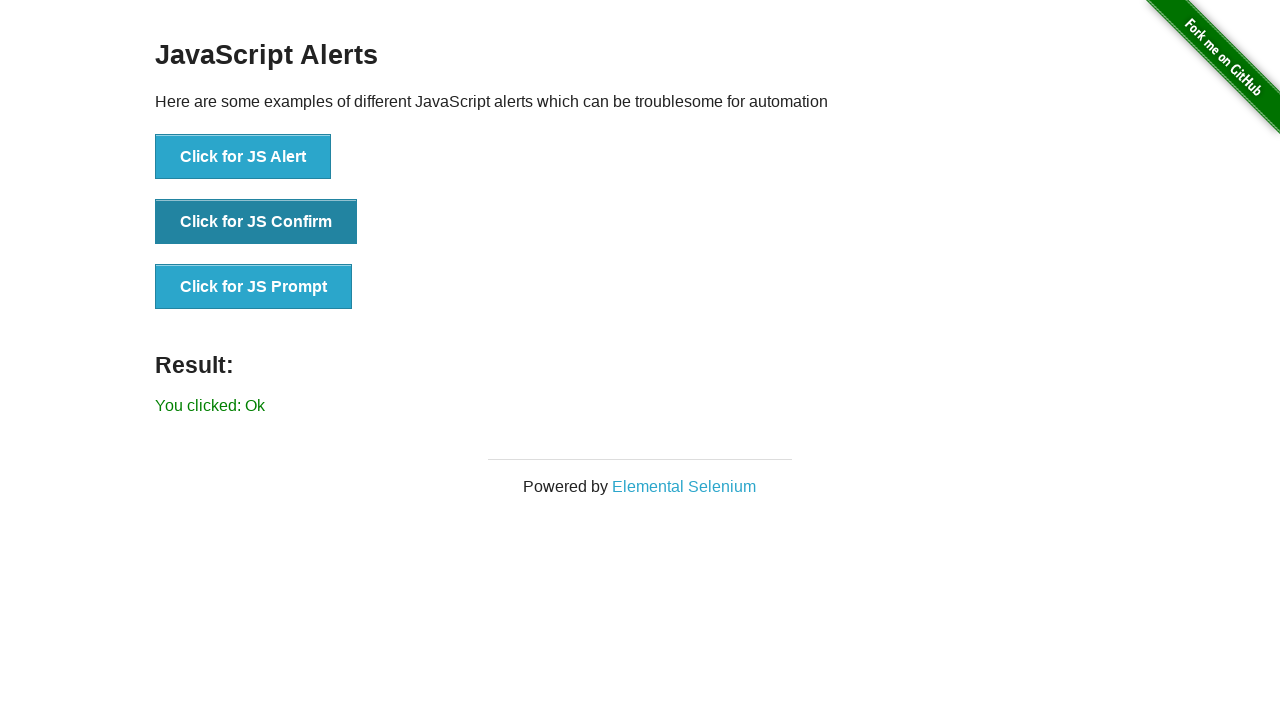